Fills out a Panda Express guest experience survey by entering a survey code and selecting the first option for each question

Starting URL: https://www.pandaguestexperience.com

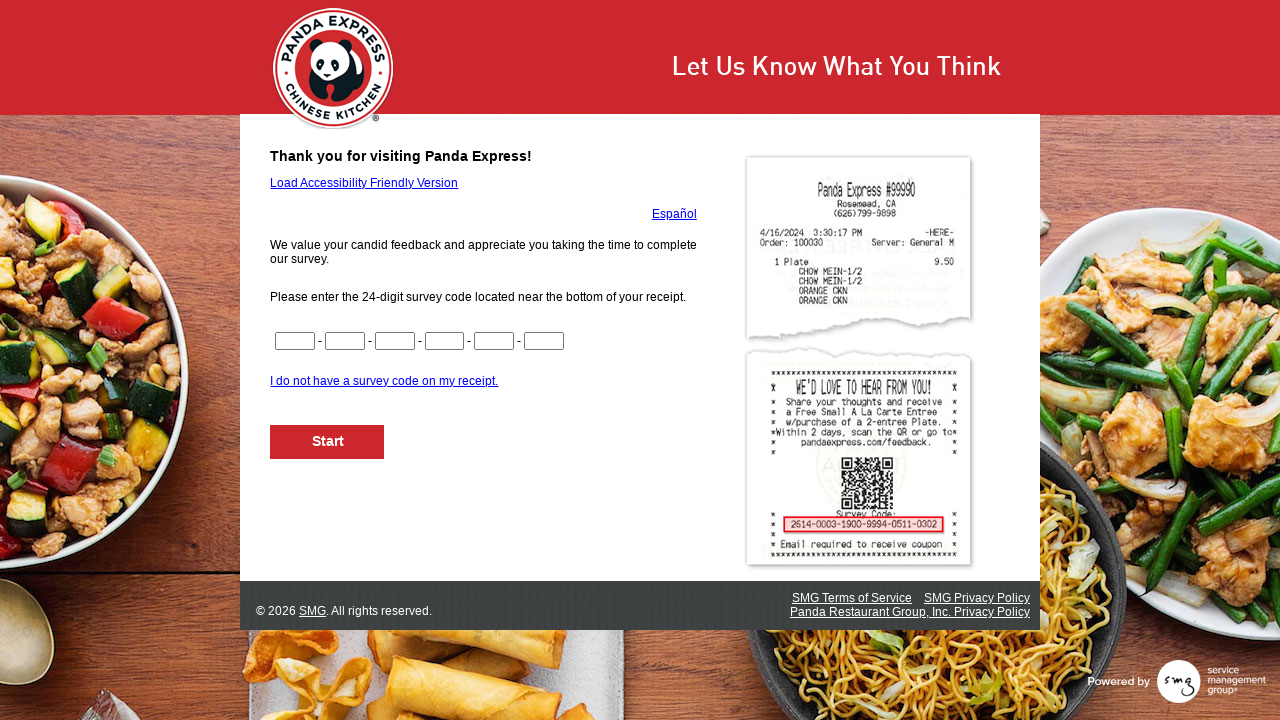

Filled survey code part 1 with '12' on input[name='CN1']
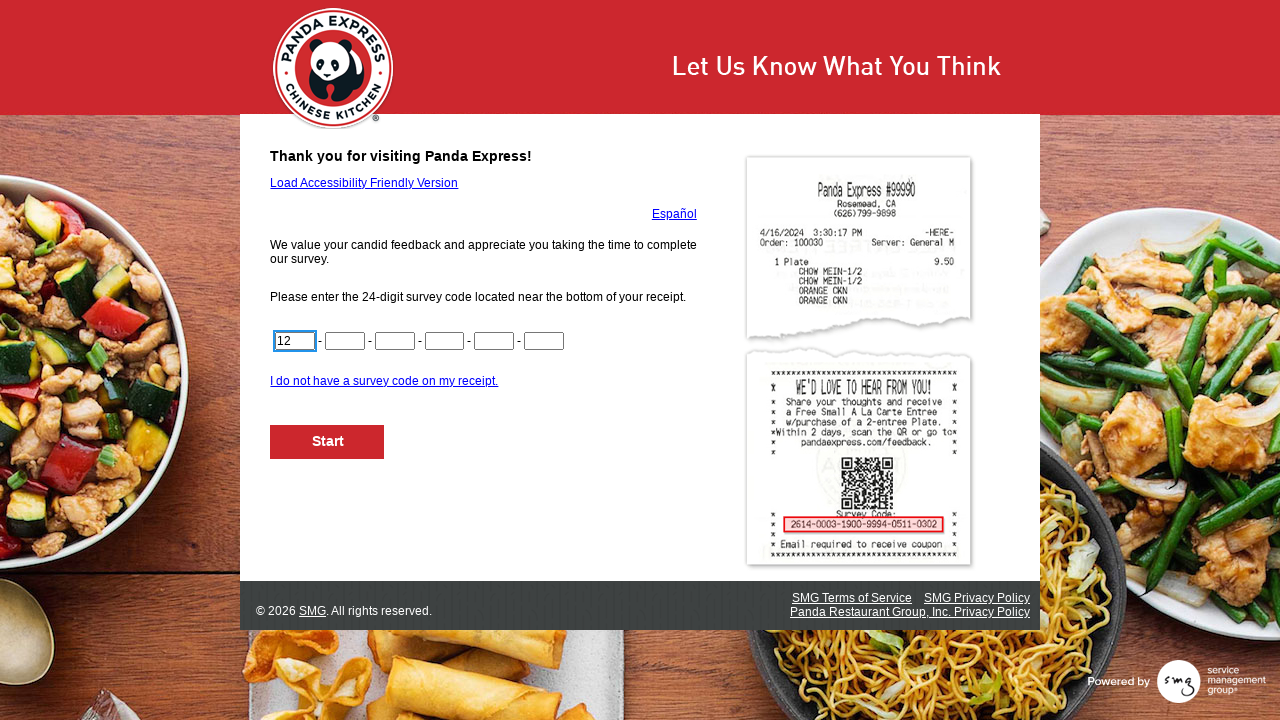

Filled survey code part 2 with '345' on input[name='CN2']
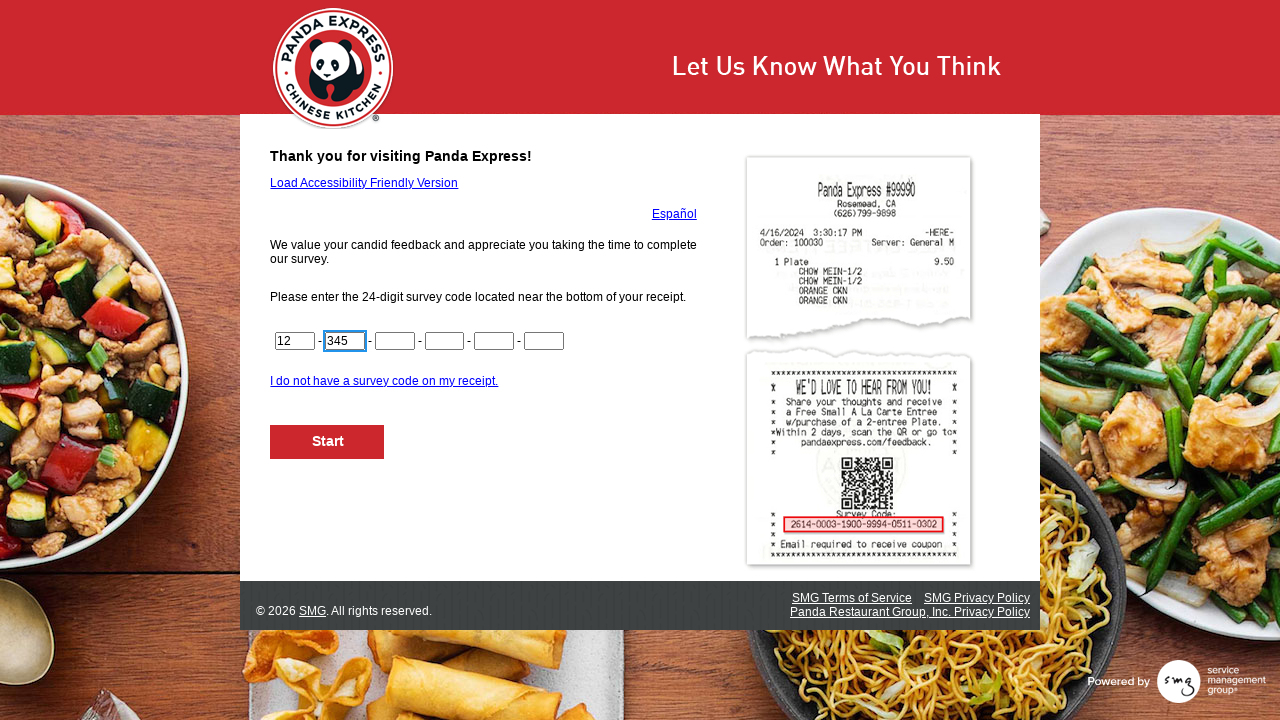

Filled survey code part 3 with '67' on input[name='CN3']
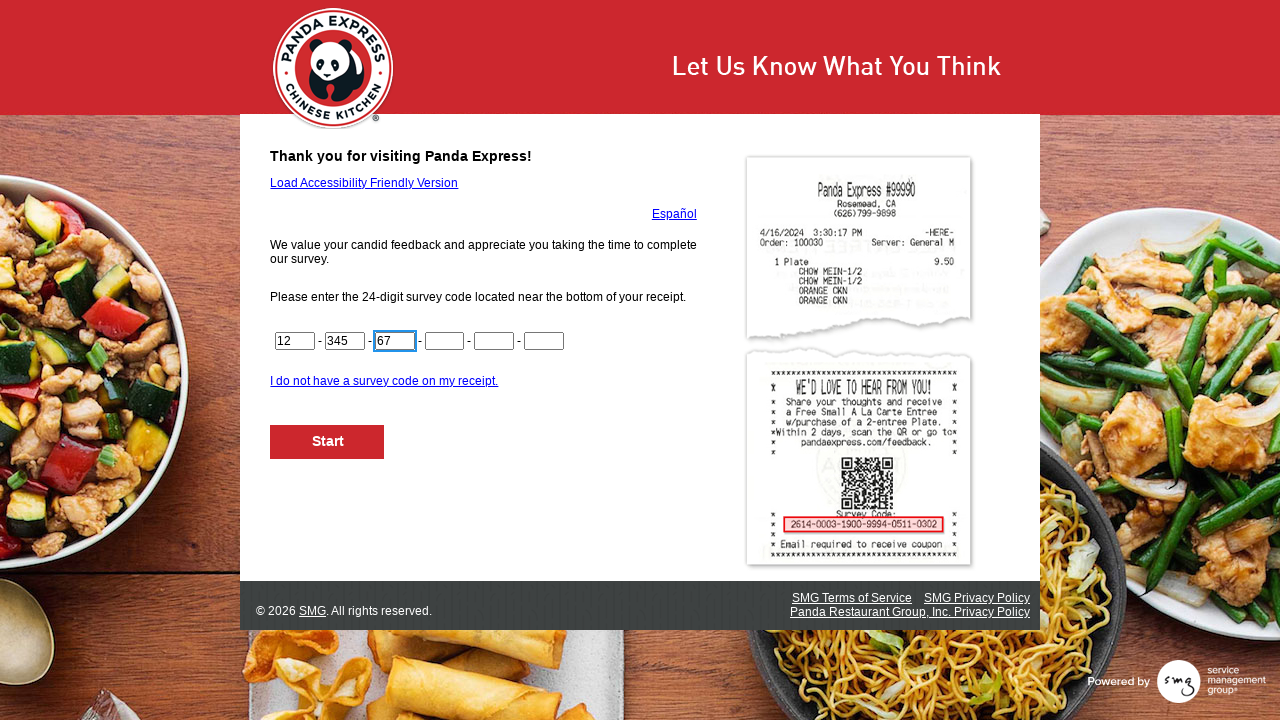

Filled survey code part 4 with '890' on input[name='CN4']
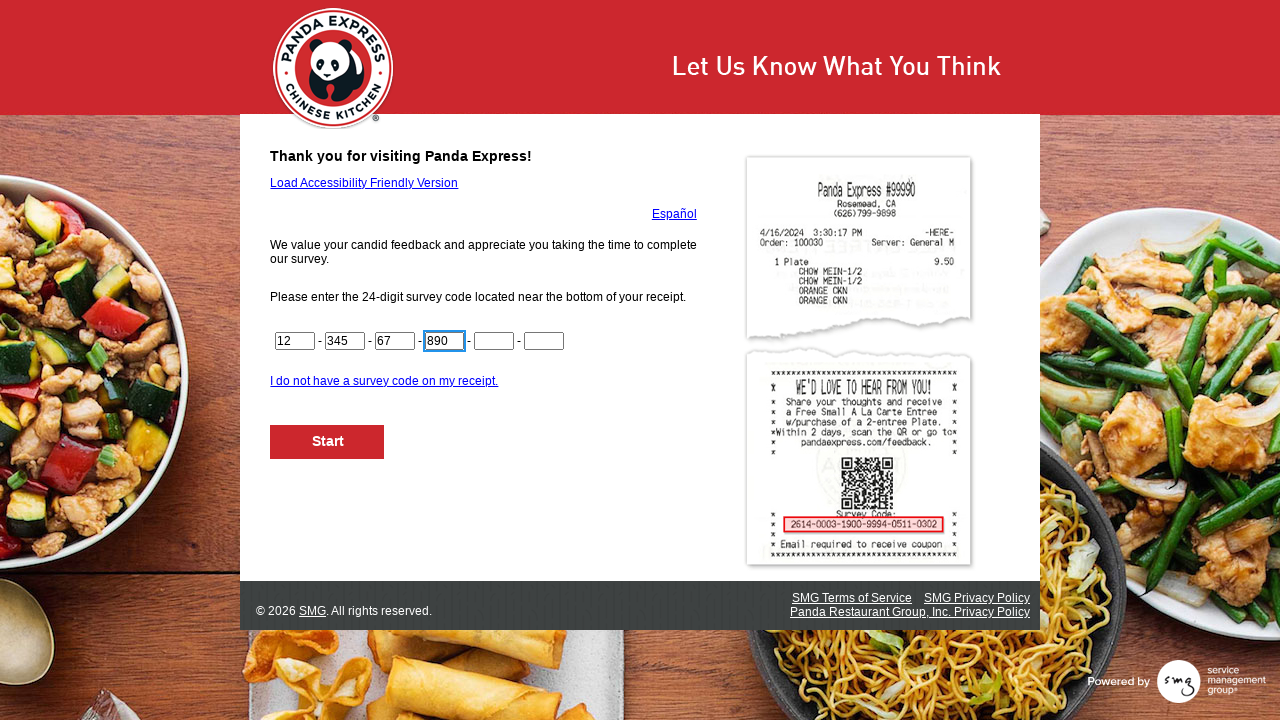

Filled survey code part 5 with '12' on input[name='CN5']
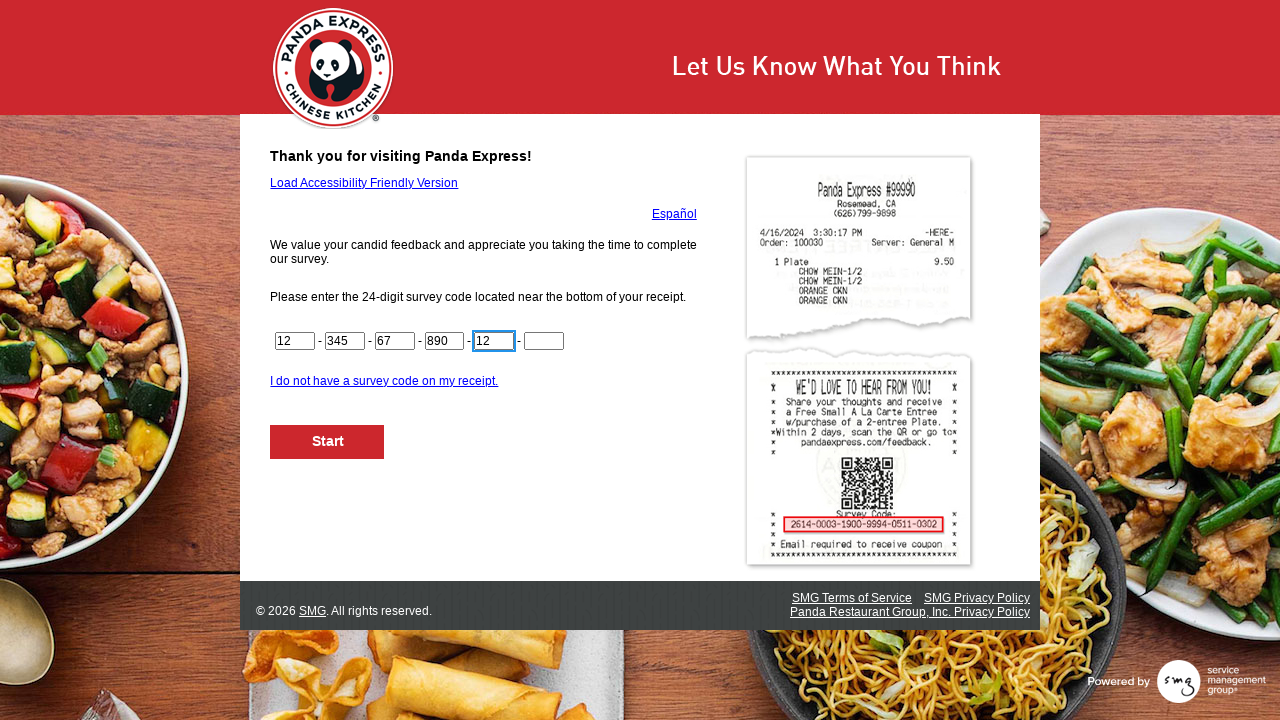

Filled survey code part 6 with '3' on input[name='CN6']
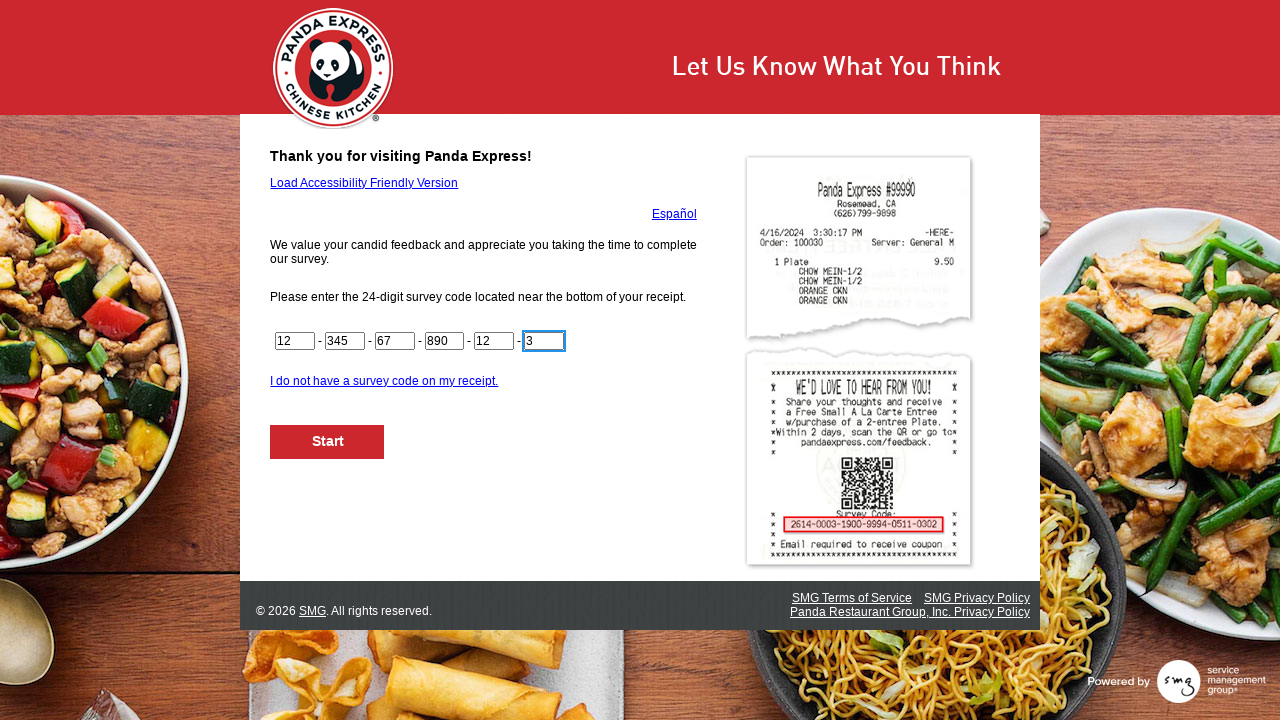

Clicked Next button to start survey at (328, 442) on #NextButton
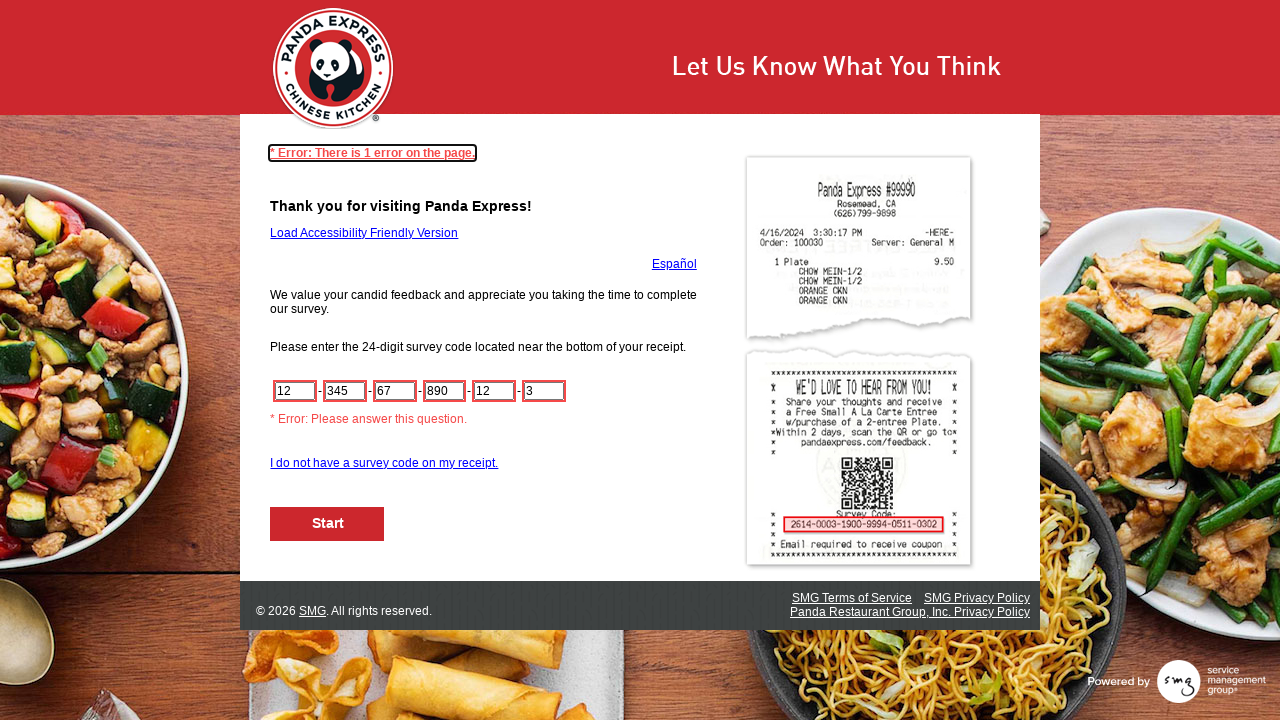

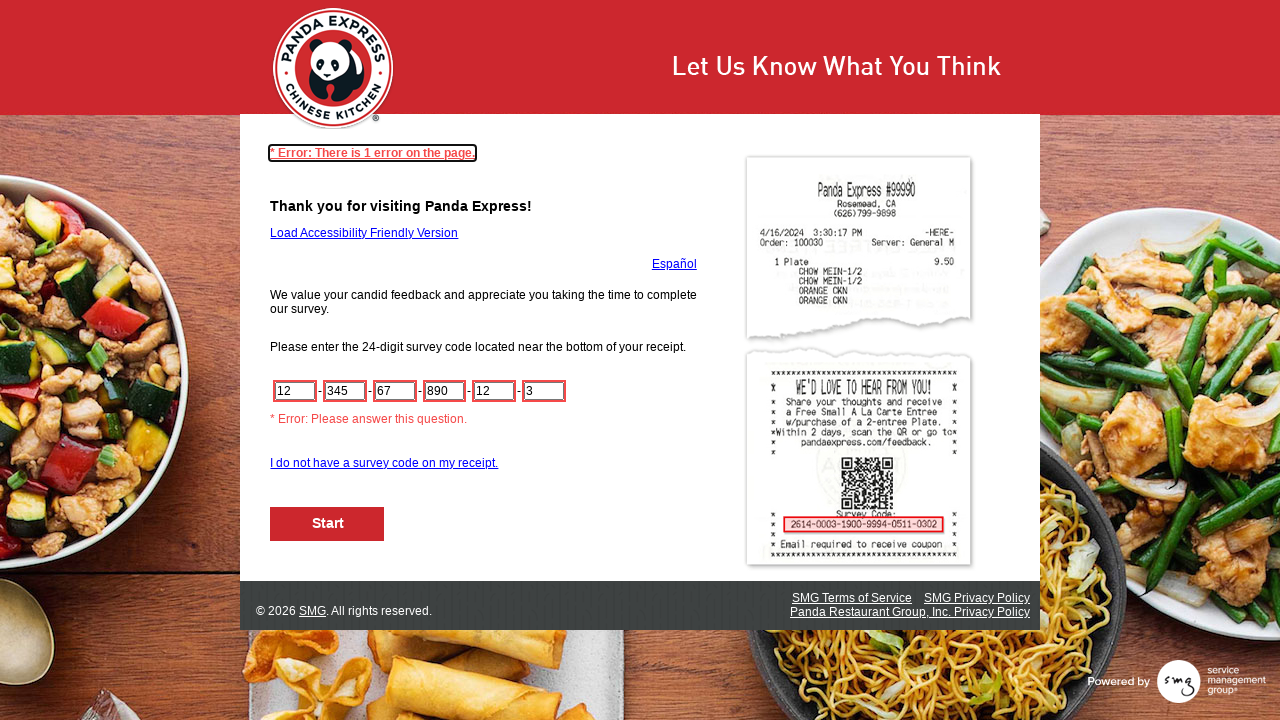